Tests interaction with a product table on the automation practice page by verifying the table structure exists and contains expected rows and columns

Starting URL: https://rahulshettyacademy.com/AutomationPractice/

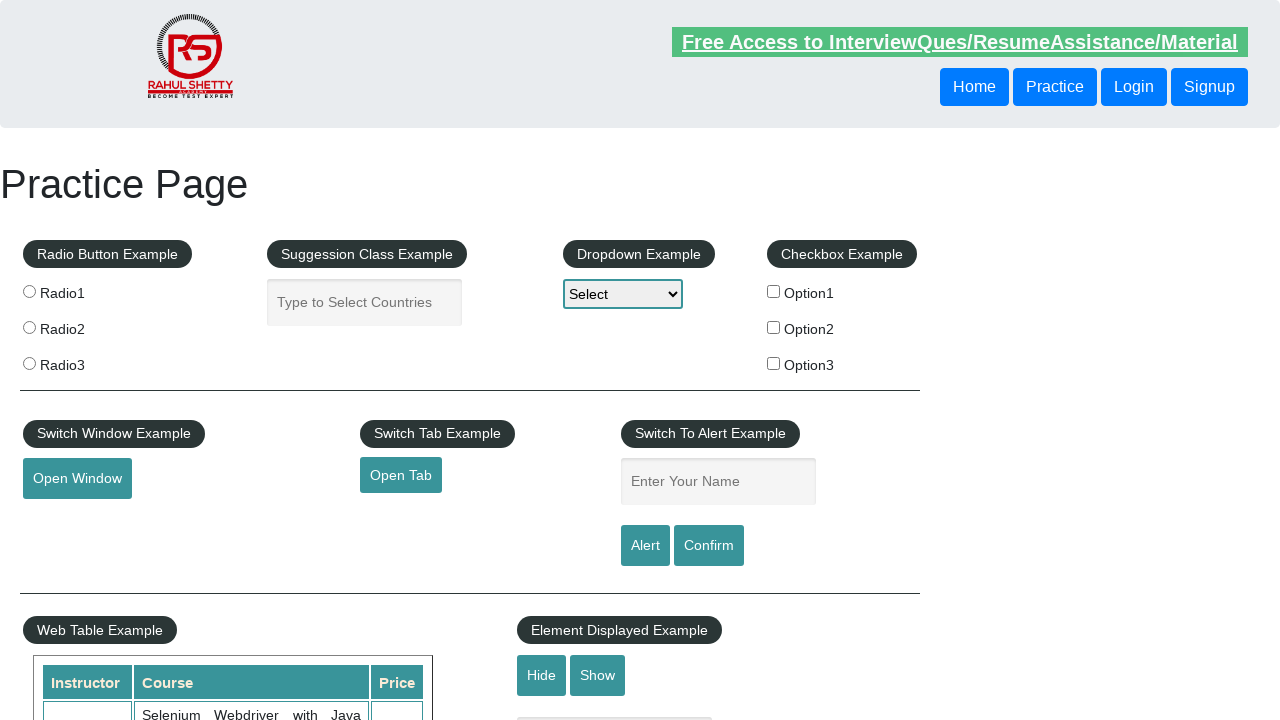

Left-aligned product table loaded
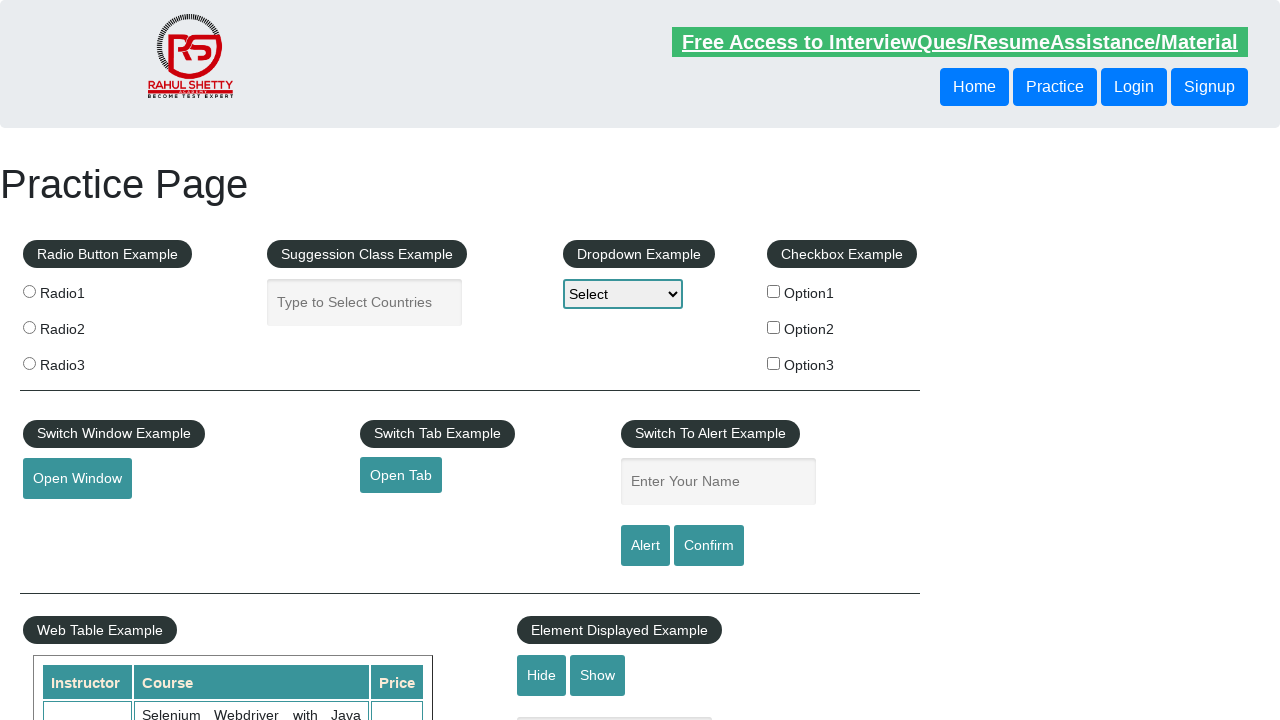

First table row is present
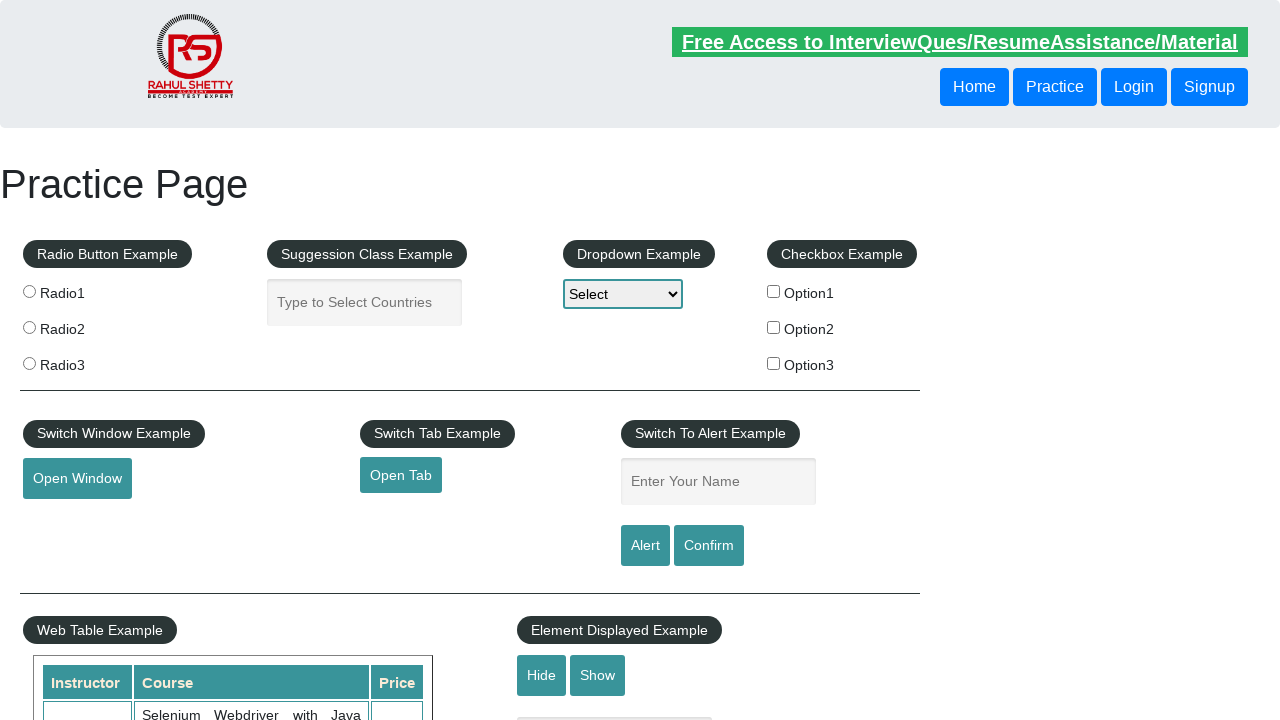

Header columns in first row are present
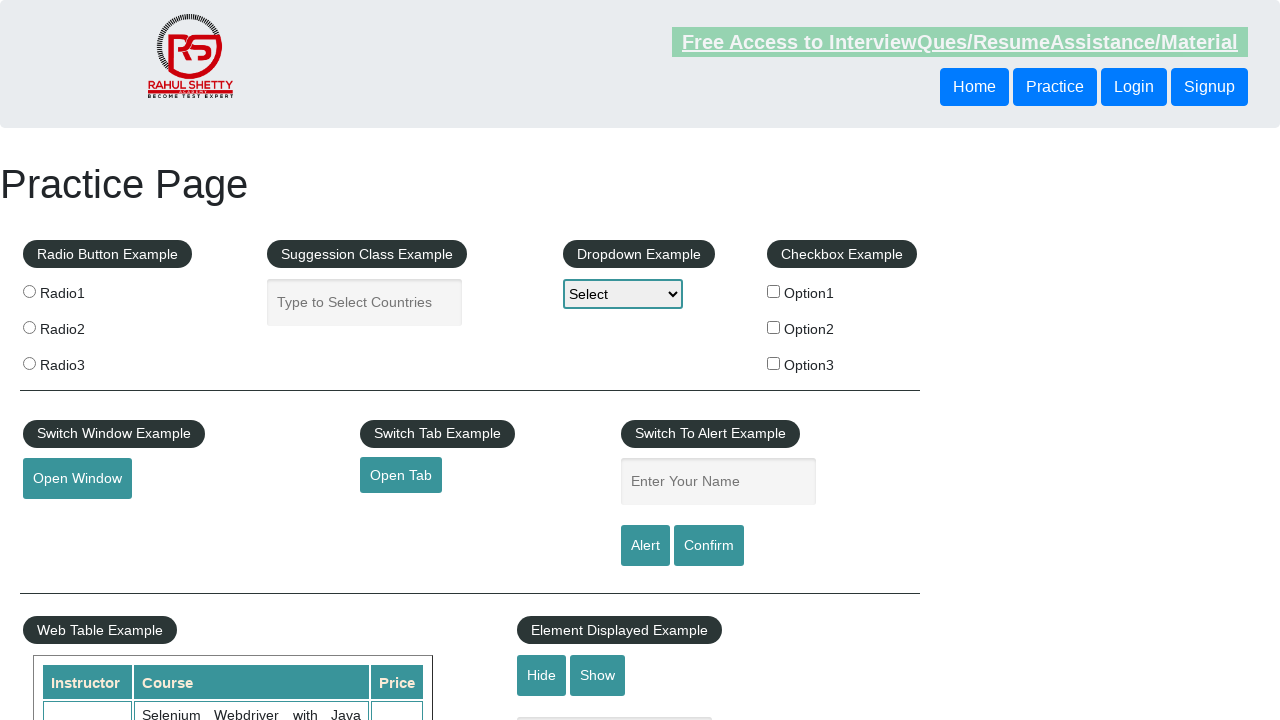

Data cells in third row are present
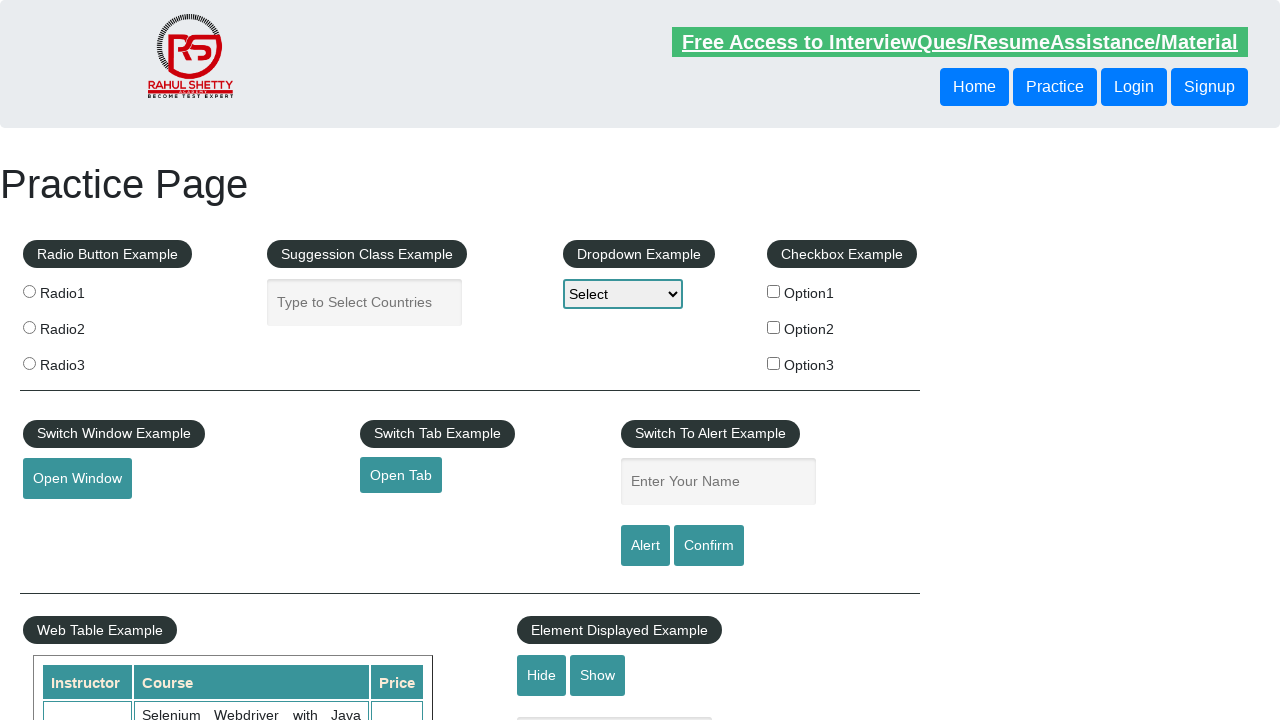

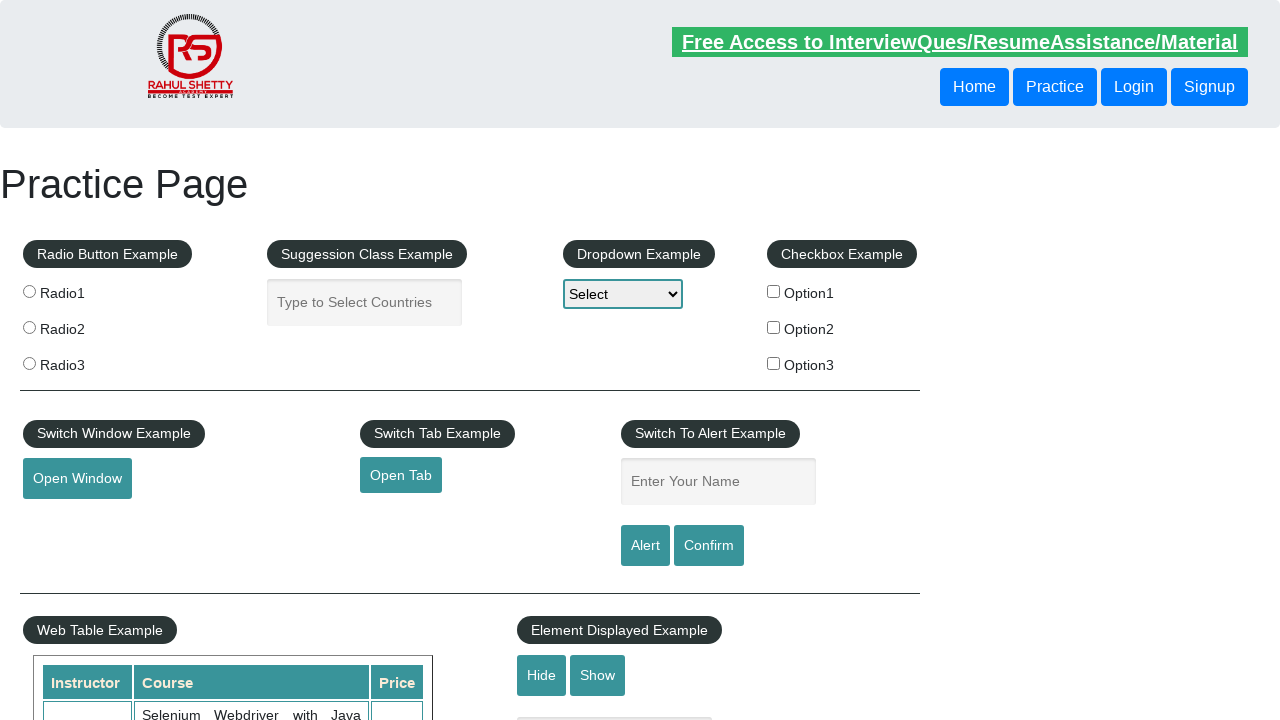